Tests search functionality by searching for 'guide' and verifying the search results page title contains the search term.

Starting URL: https://practice.automationtesting.in/shop/

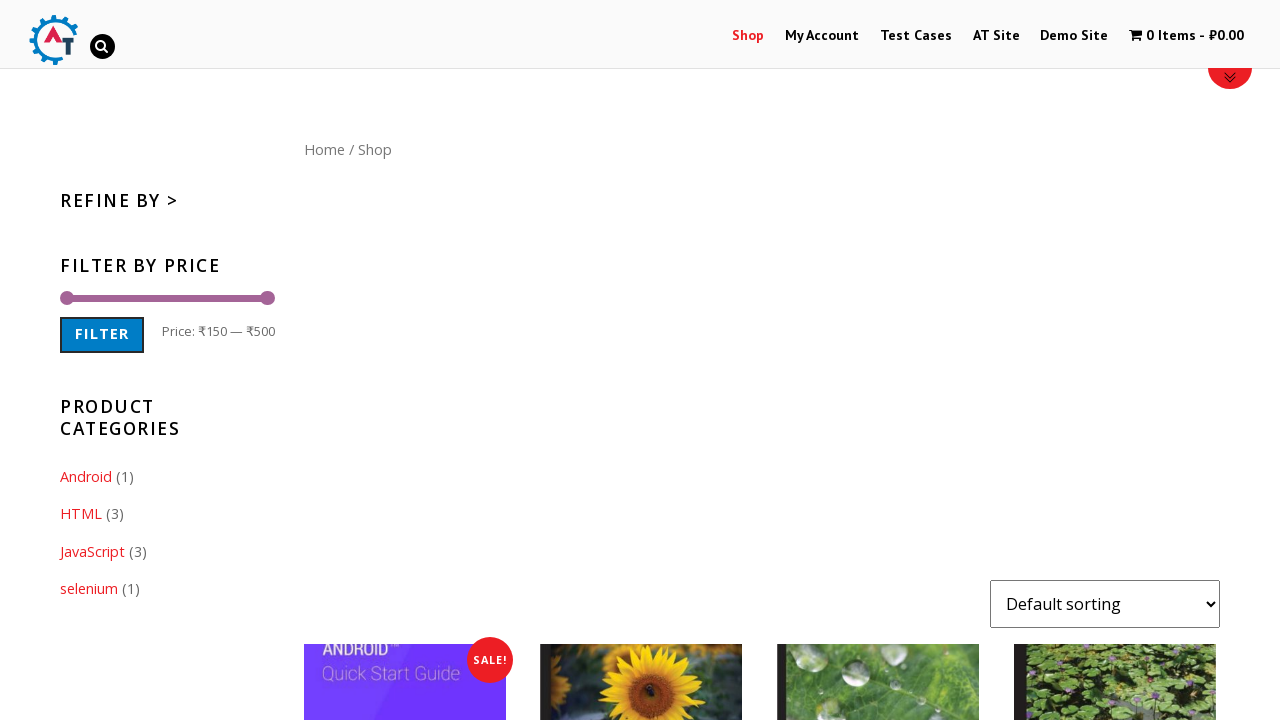

Filled search field with 'guide' on input[name='s']
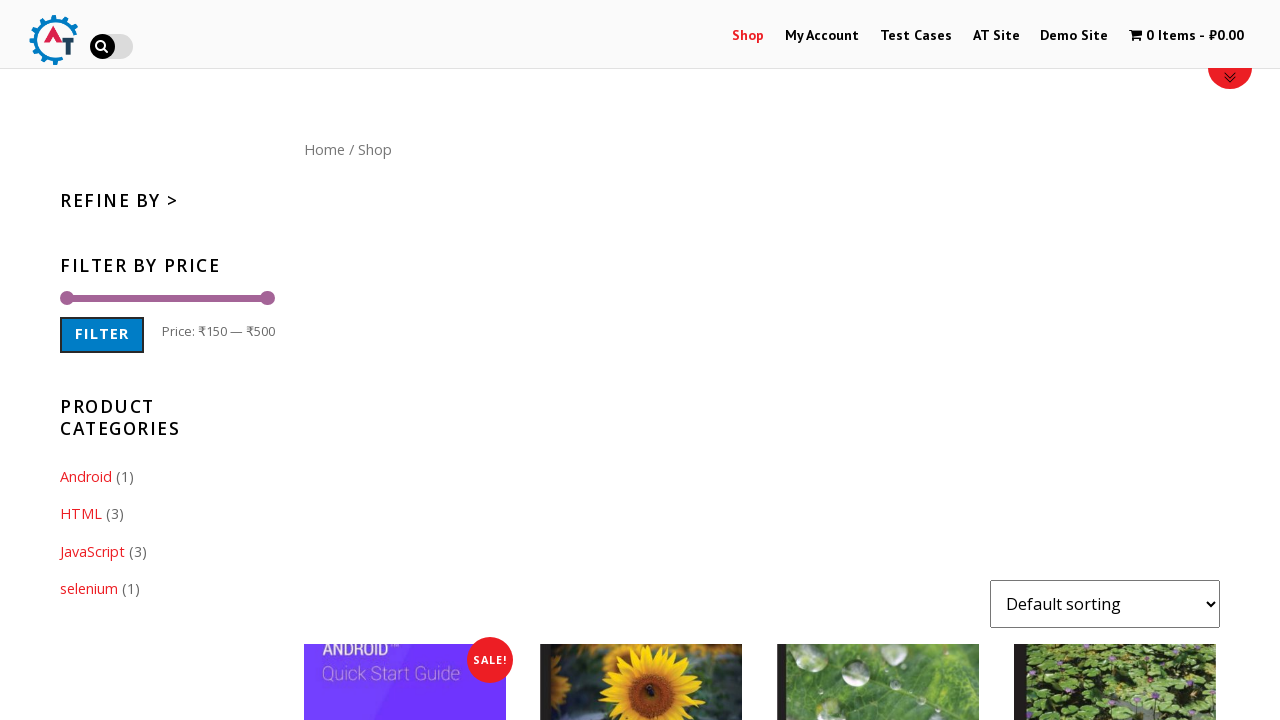

Pressed Enter to submit search for 'guide' on input[name='s']
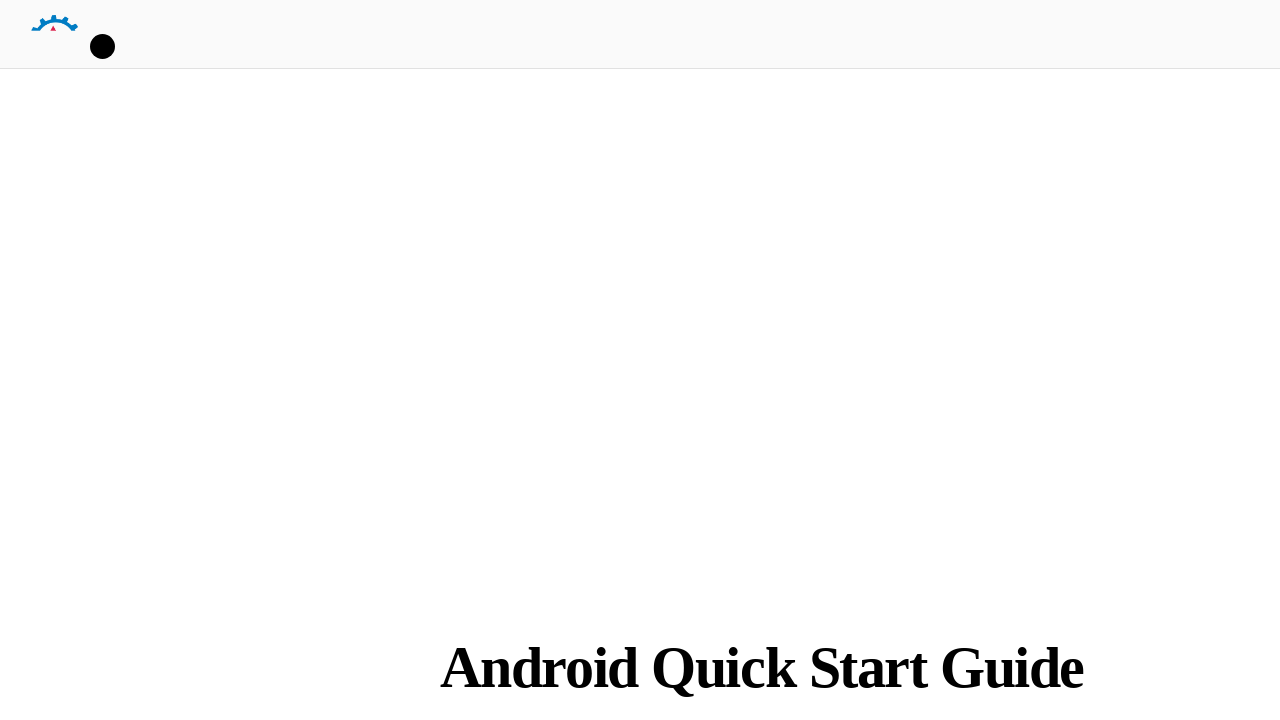

Search results page loaded (domcontentloaded)
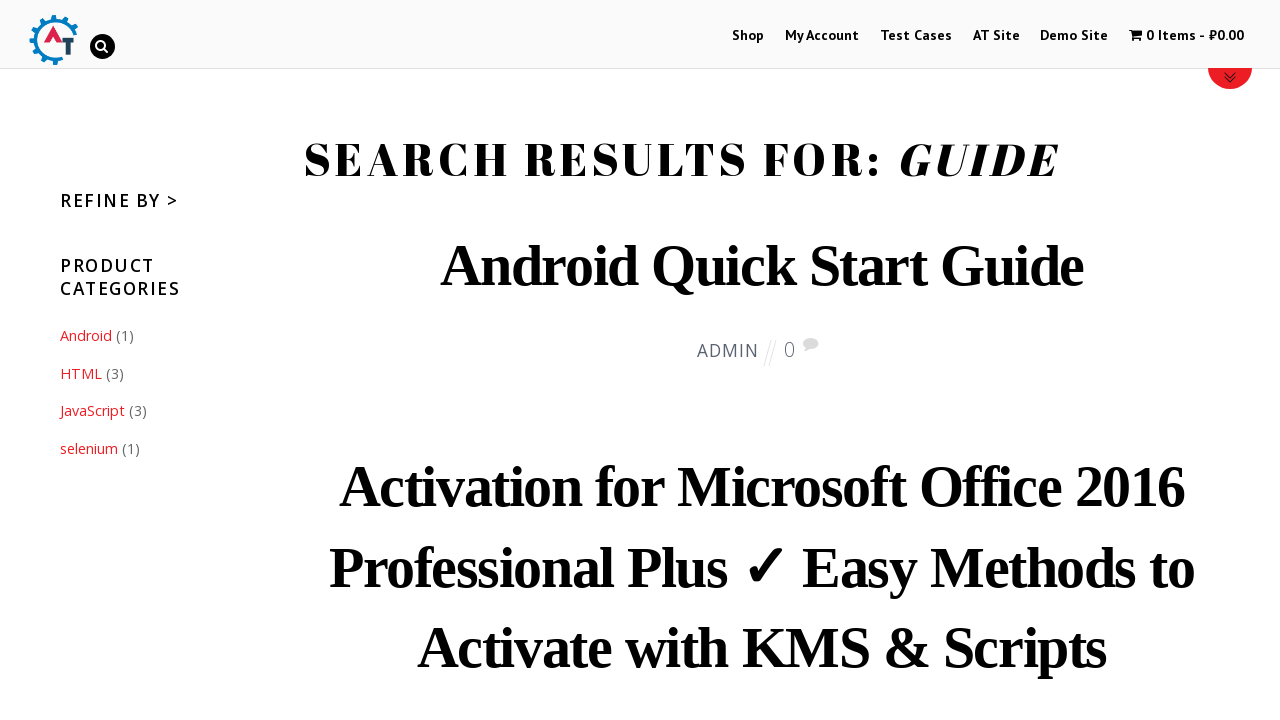

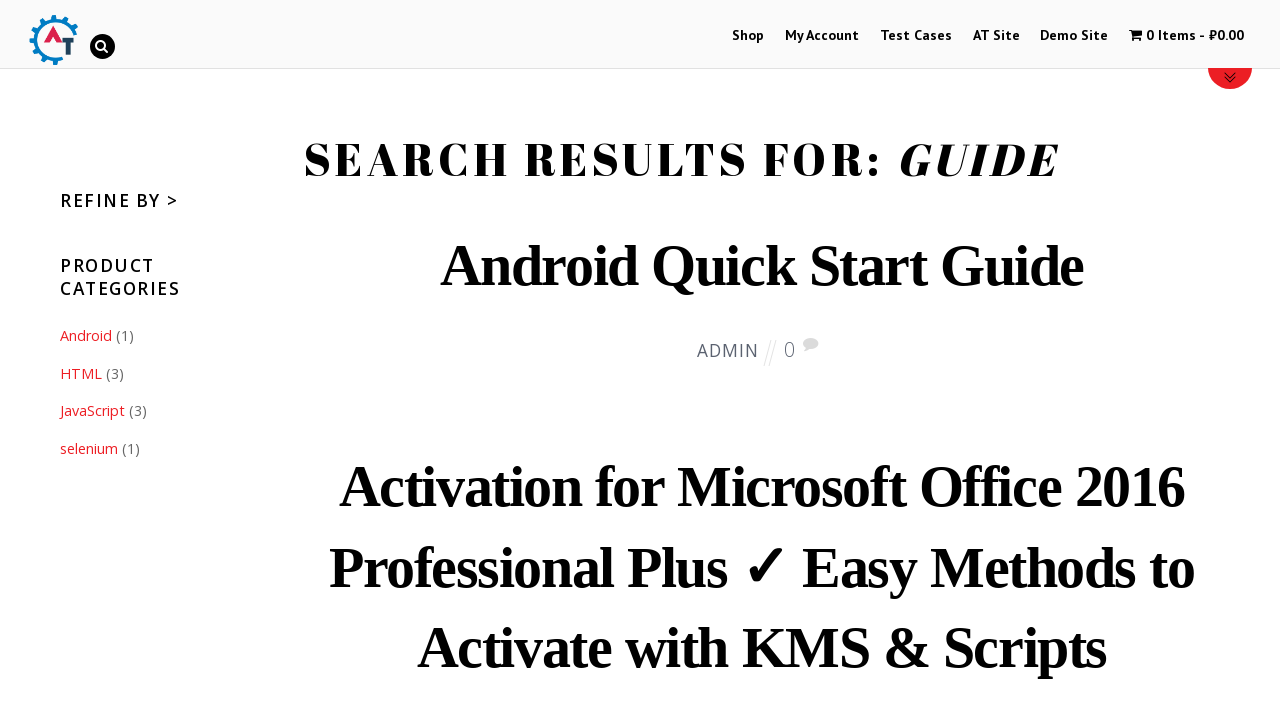